Navigates to the MSF.gg characters page and verifies that character links are present and loaded correctly.

Starting URL: https://msf.gg/characters

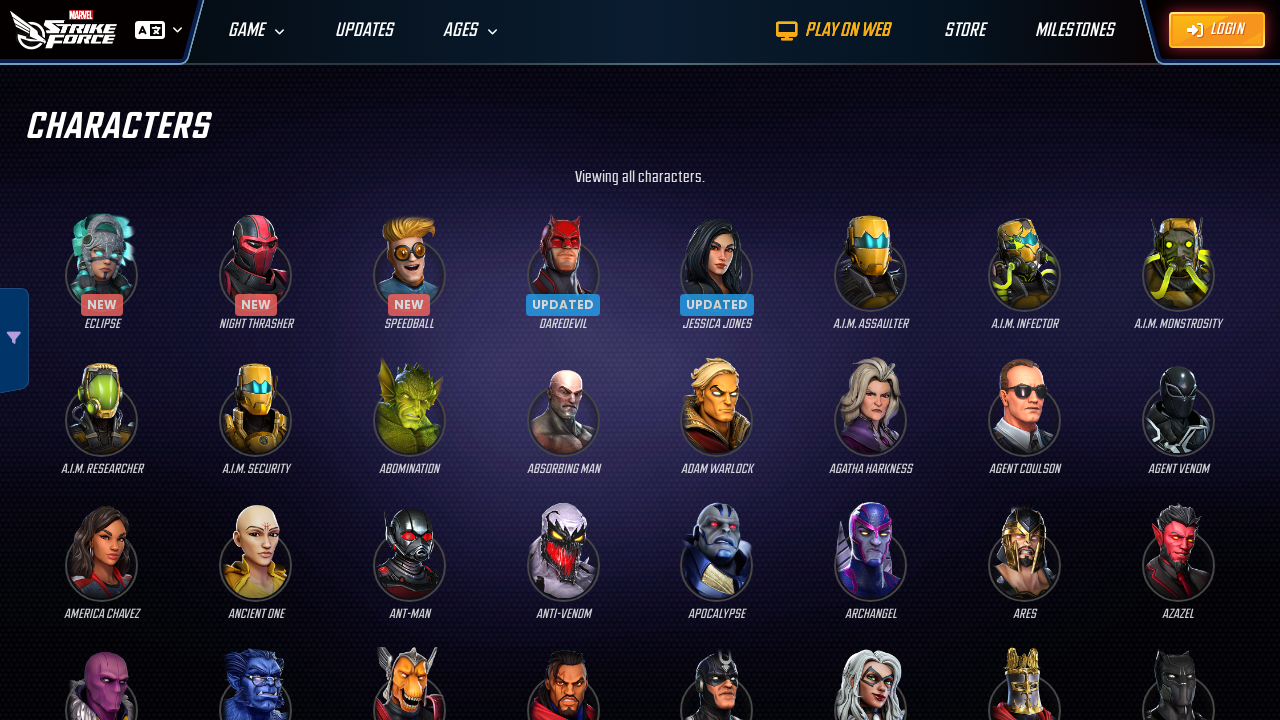

Navigated to MSF.gg characters page
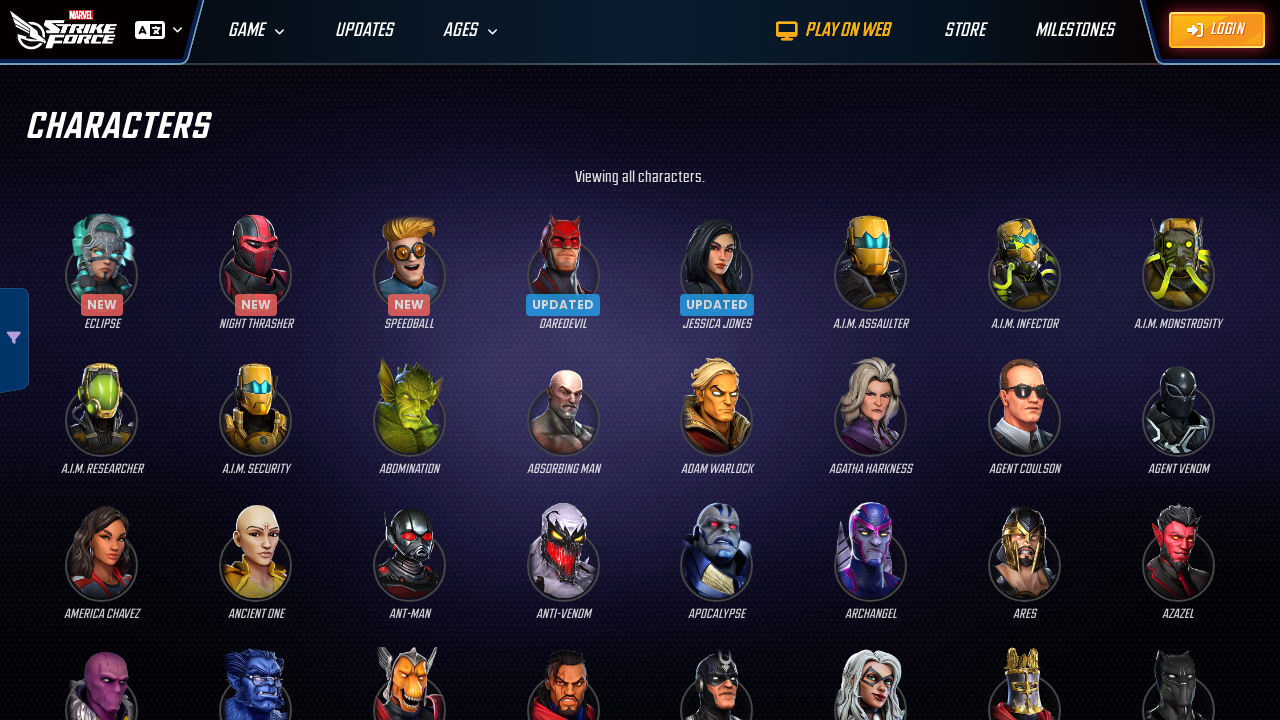

Character links loaded on page
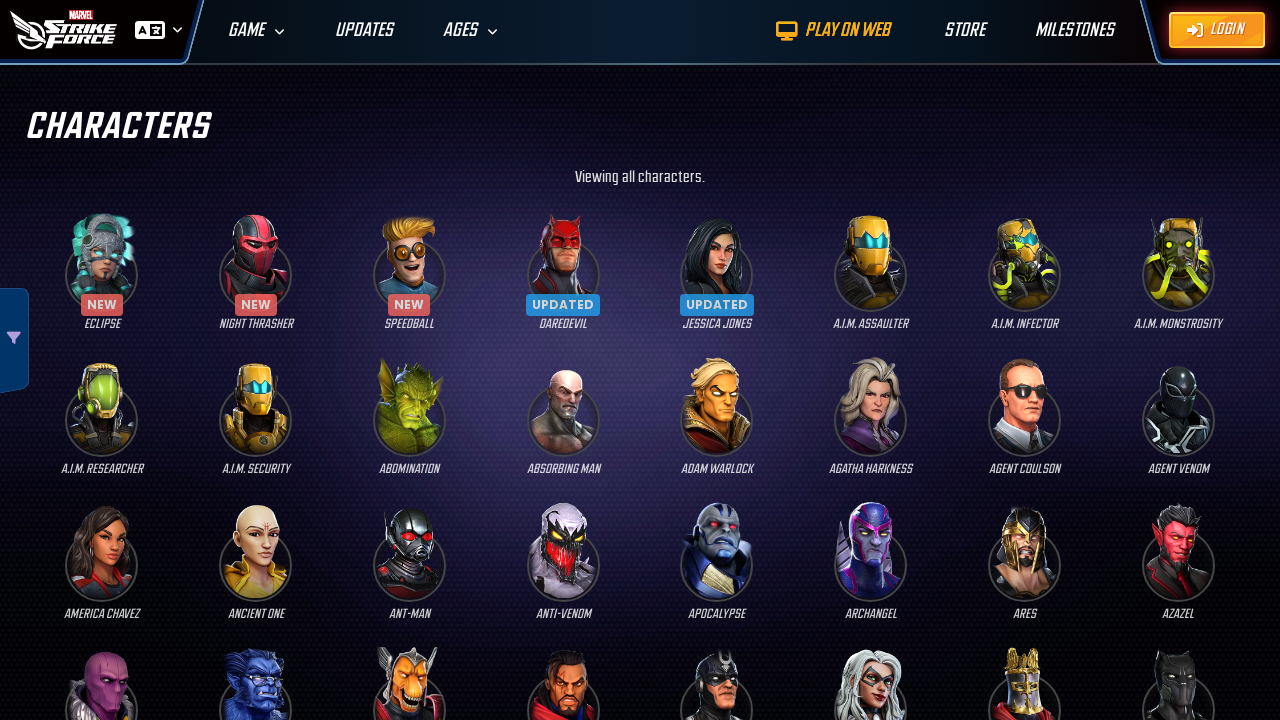

Located character link elements
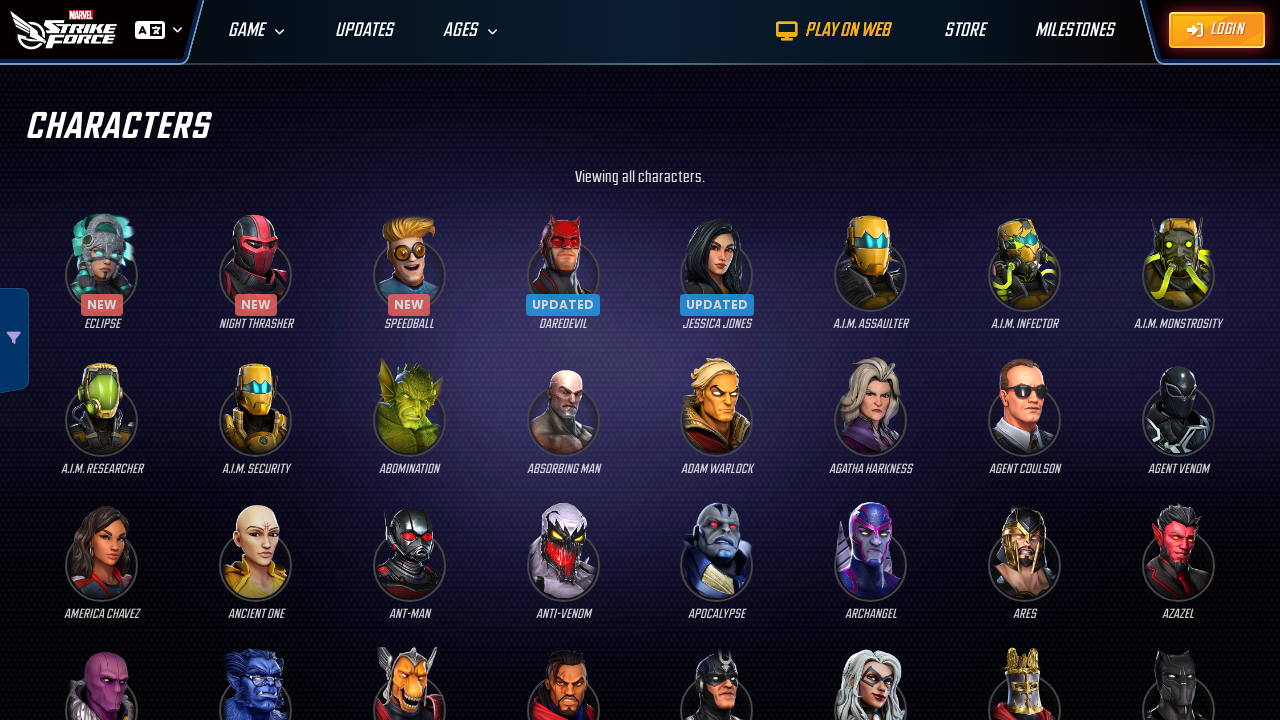

First character link is visible
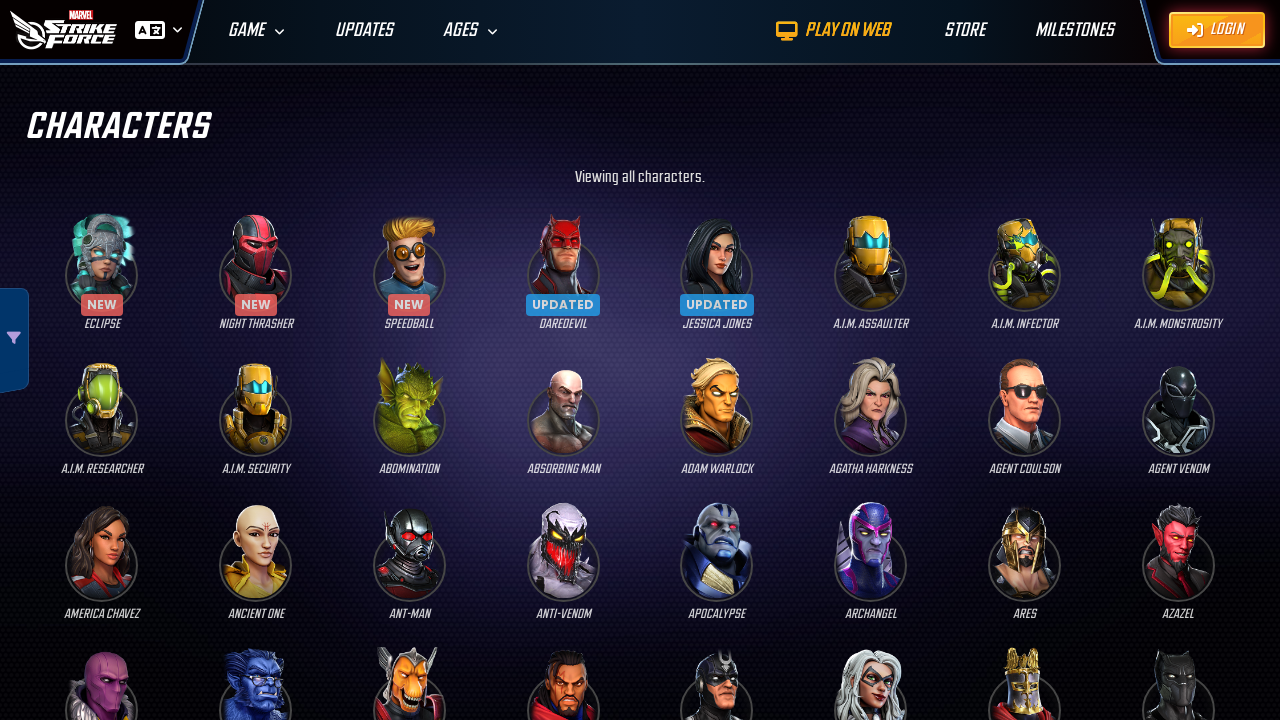

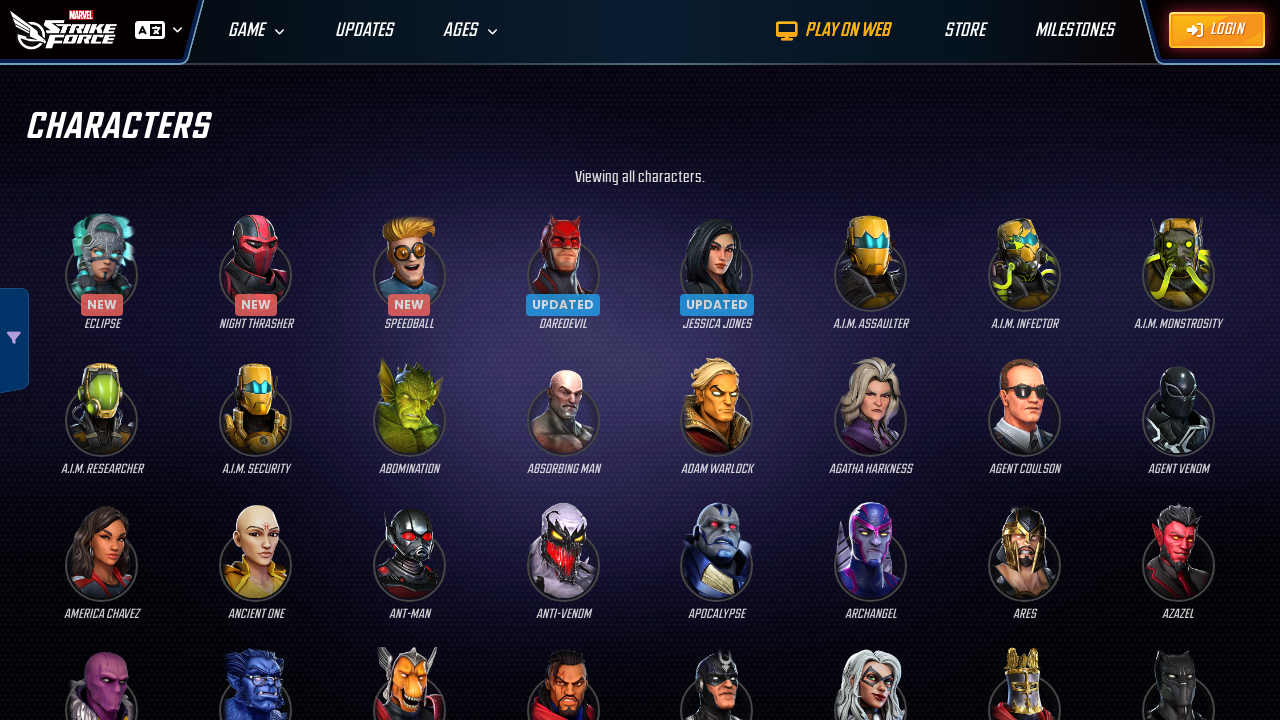